Tests selecting a country option by value in a dropdown, selecting Russia (ru) and verifying the selection and feedback text

Starting URL: https://osstep.github.io/action_selectOptions

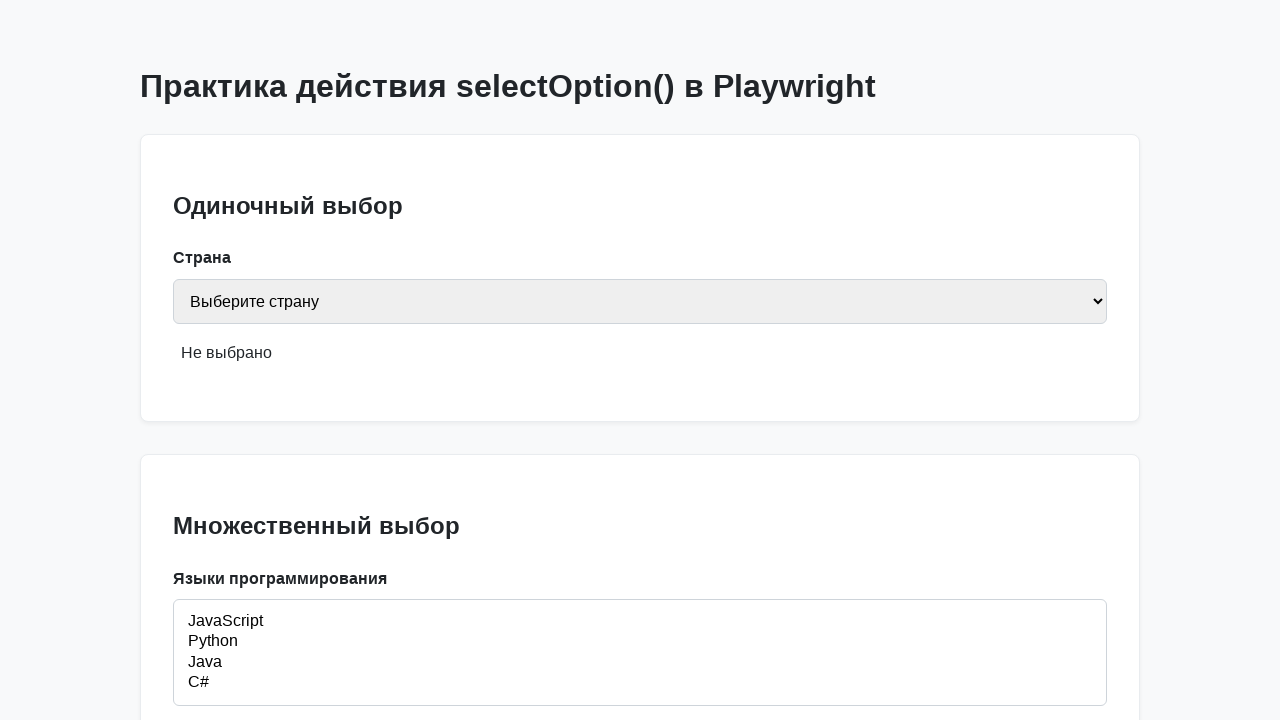

Located country select element by label 'Страна'
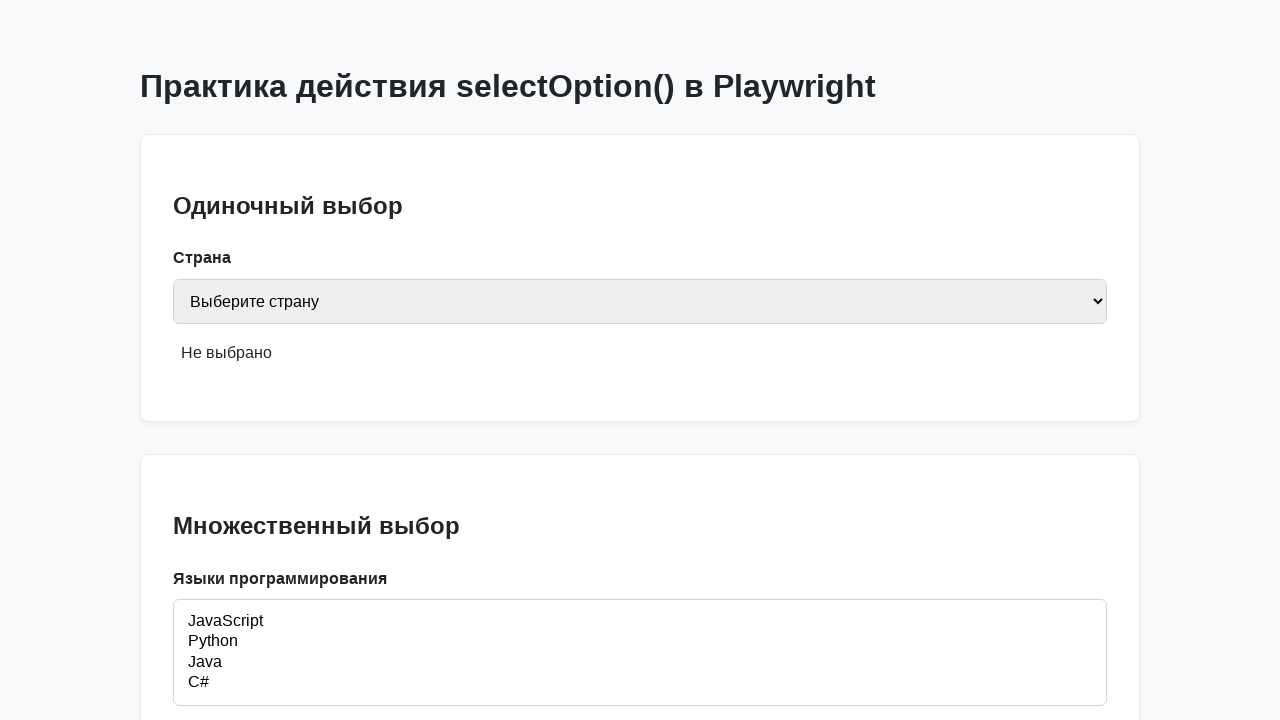

Verified that no country is selected initially
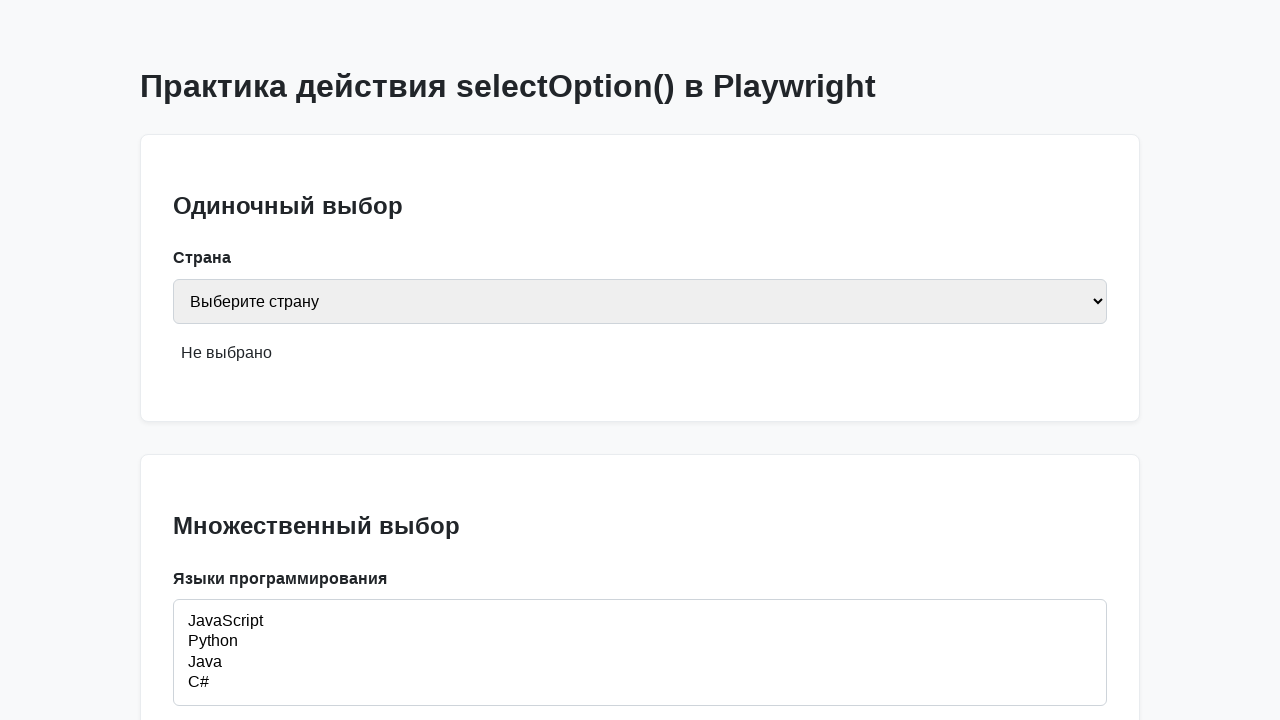

Selected Russia (ru) from the country dropdown on internal:label="\u0421\u0442\u0440\u0430\u043d\u0430"i
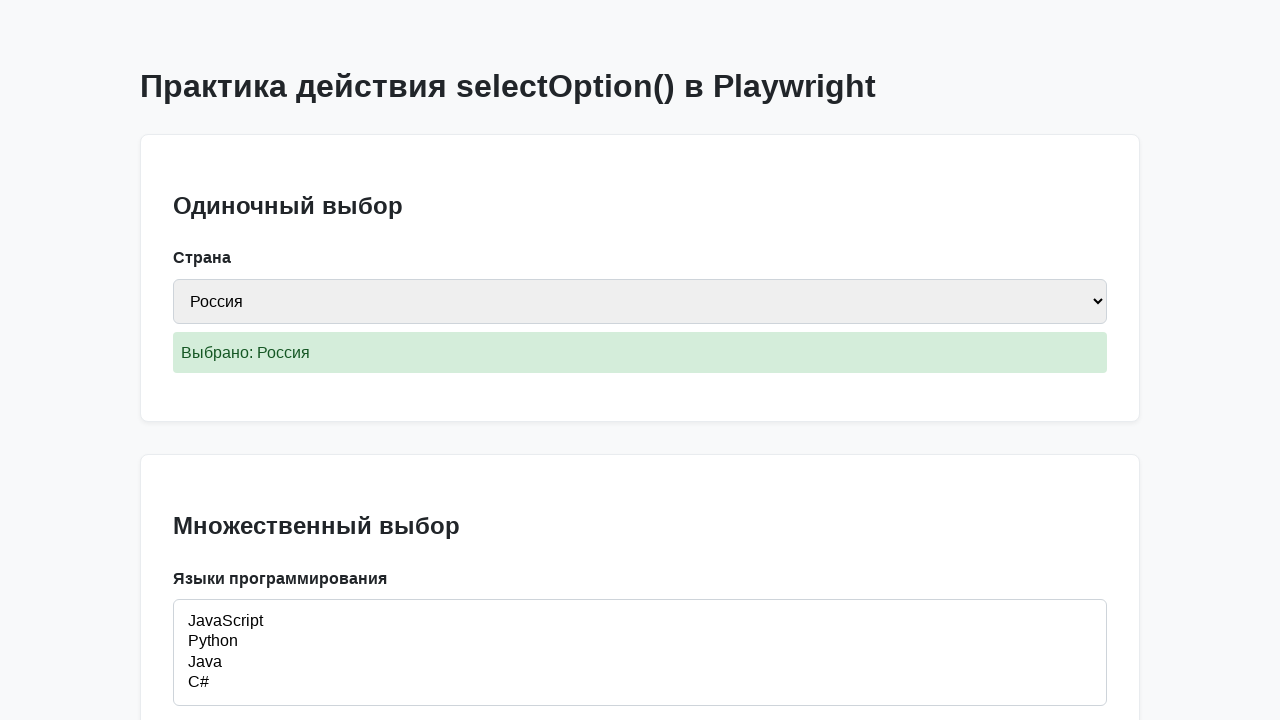

Verified that Russia (ru) is selected in the dropdown
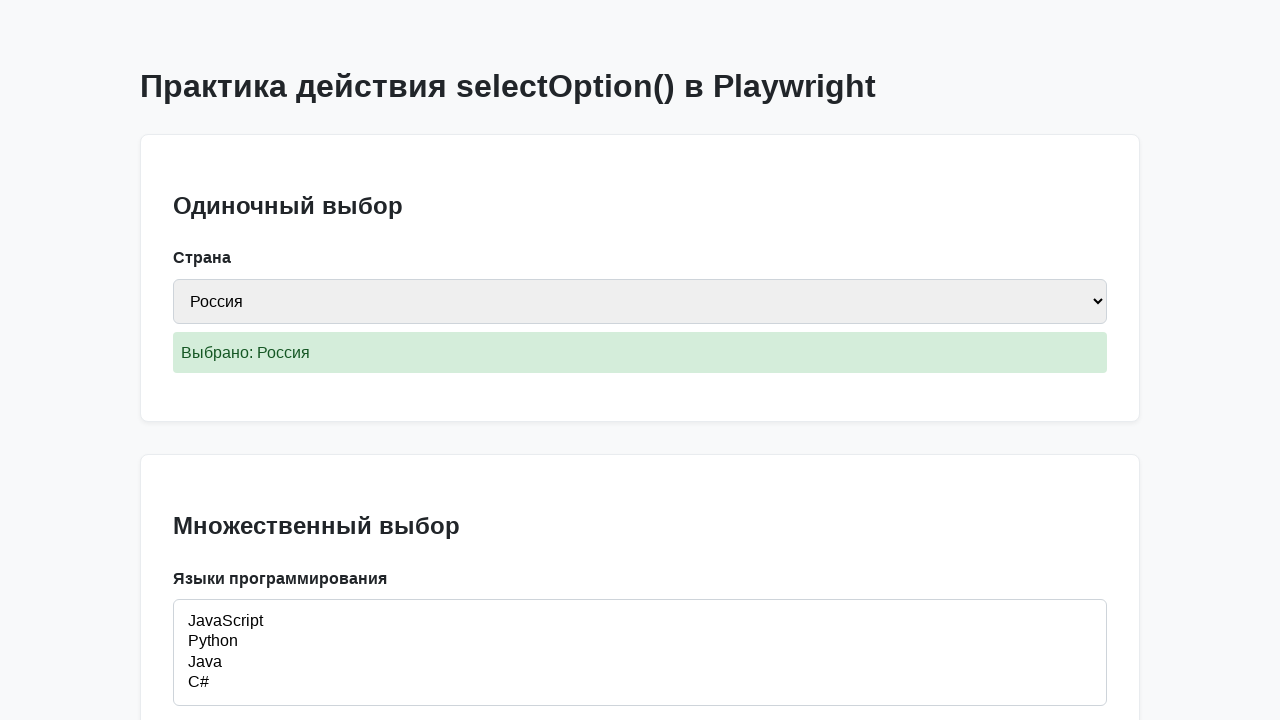

Waited for feedback text element to appear
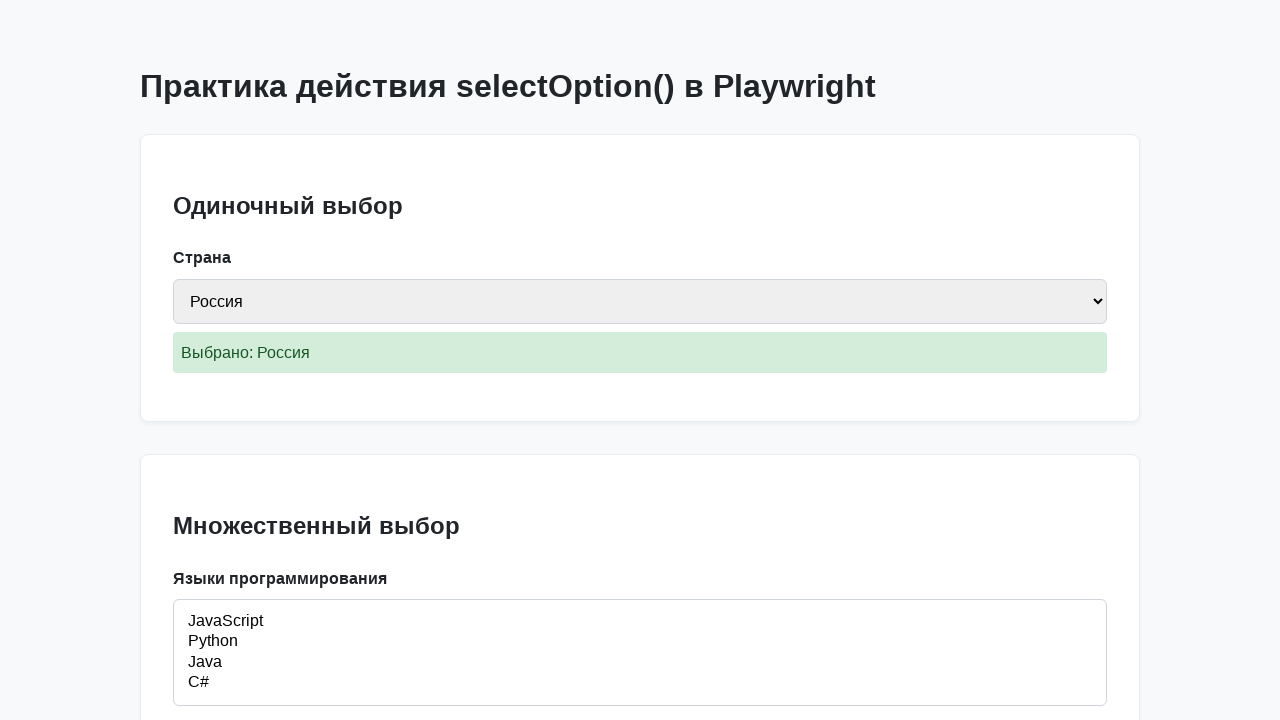

Verified feedback text shows 'Выбрано: Россия'
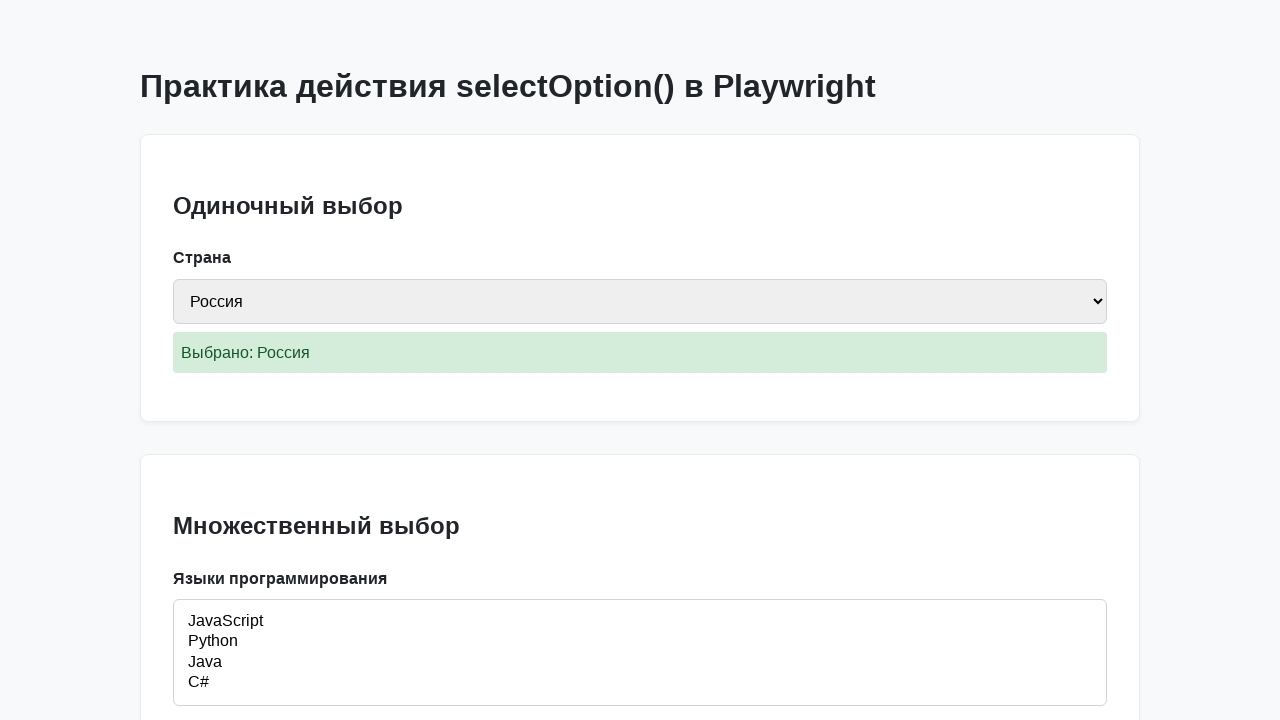

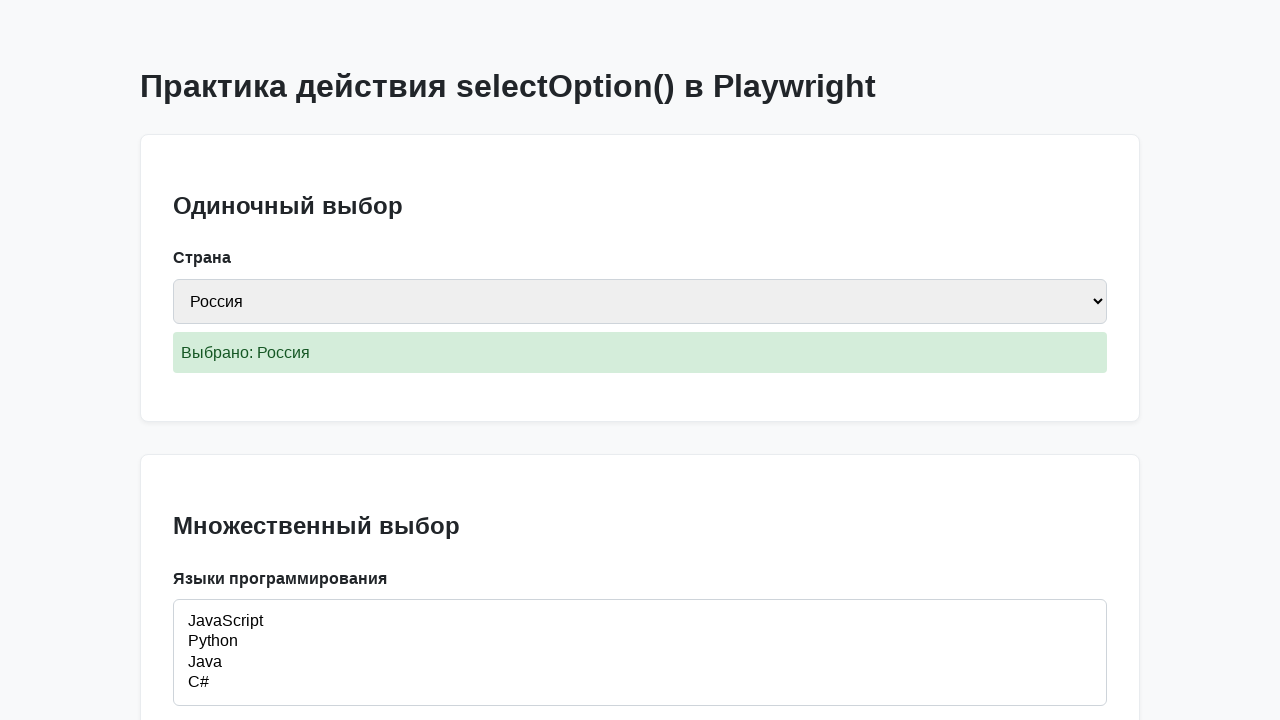